Tests user registration form by filling in personal details, password fields, accepting terms, and submitting the form

Starting URL: https://awesomeqa.com/ui/index.php?route=account/register

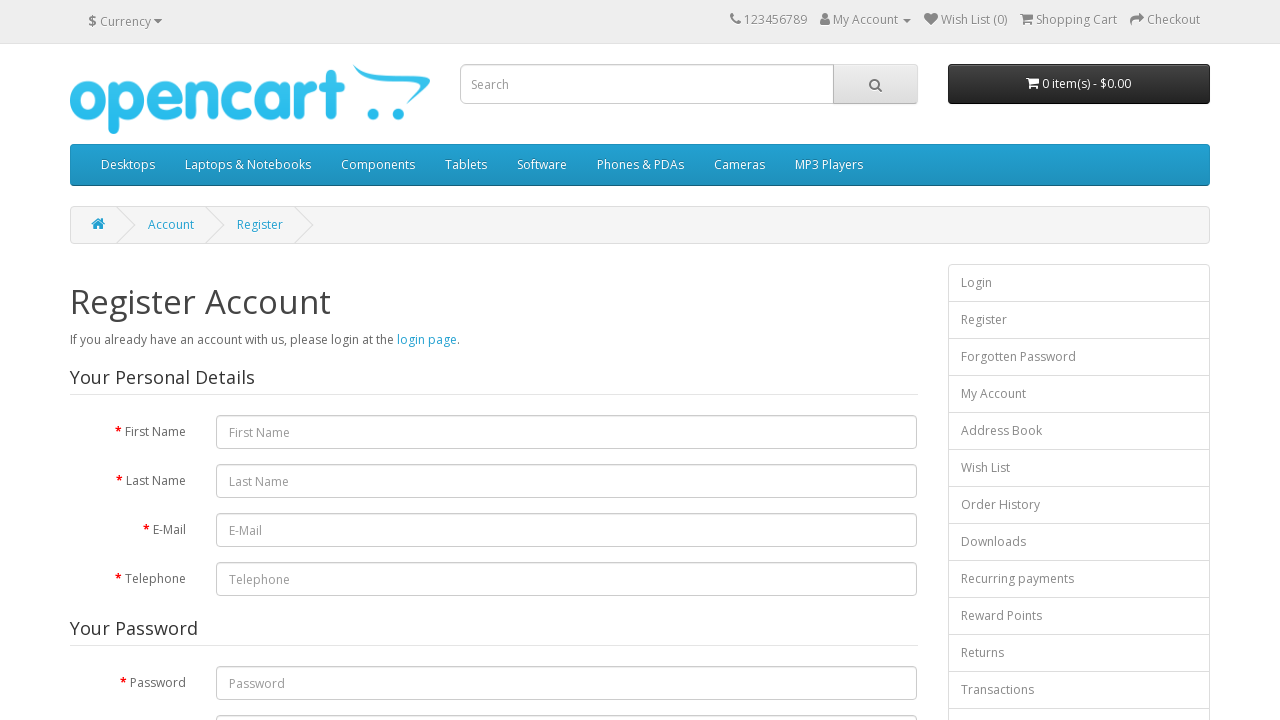

Filled first name field with 'John' on input#input-firstname
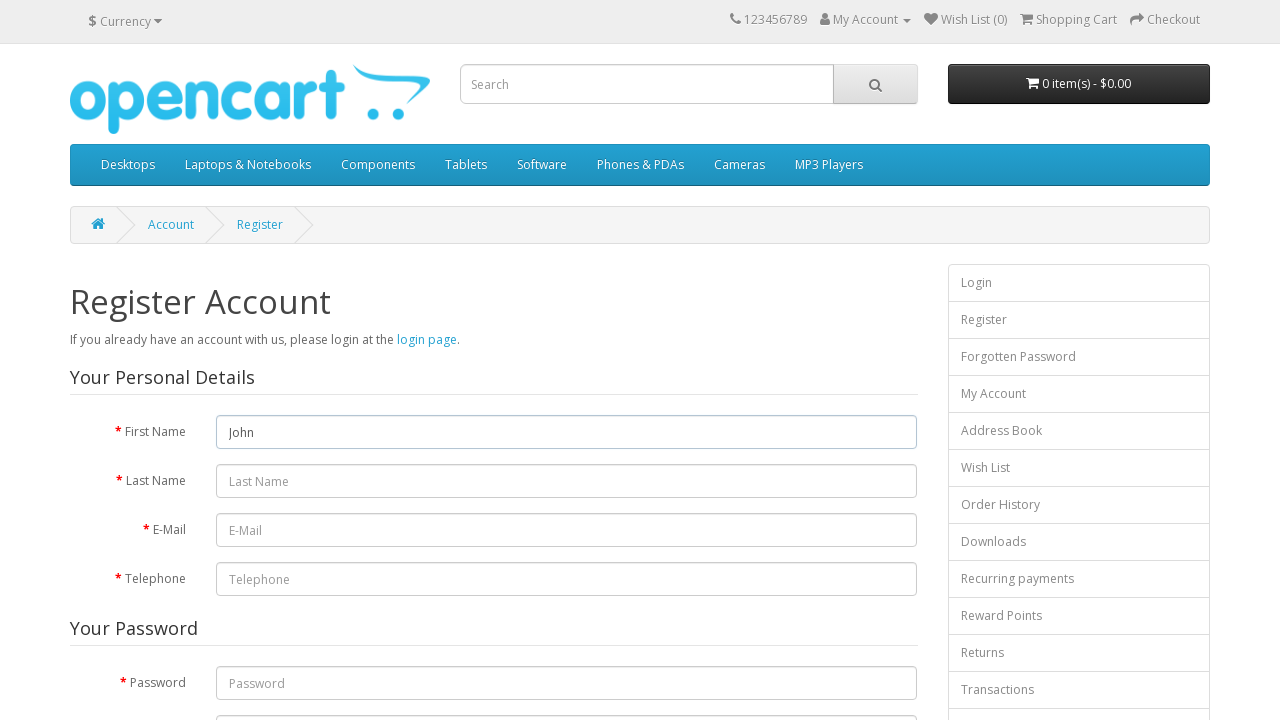

Filled last name field with 'Smith' on input#input-lastname
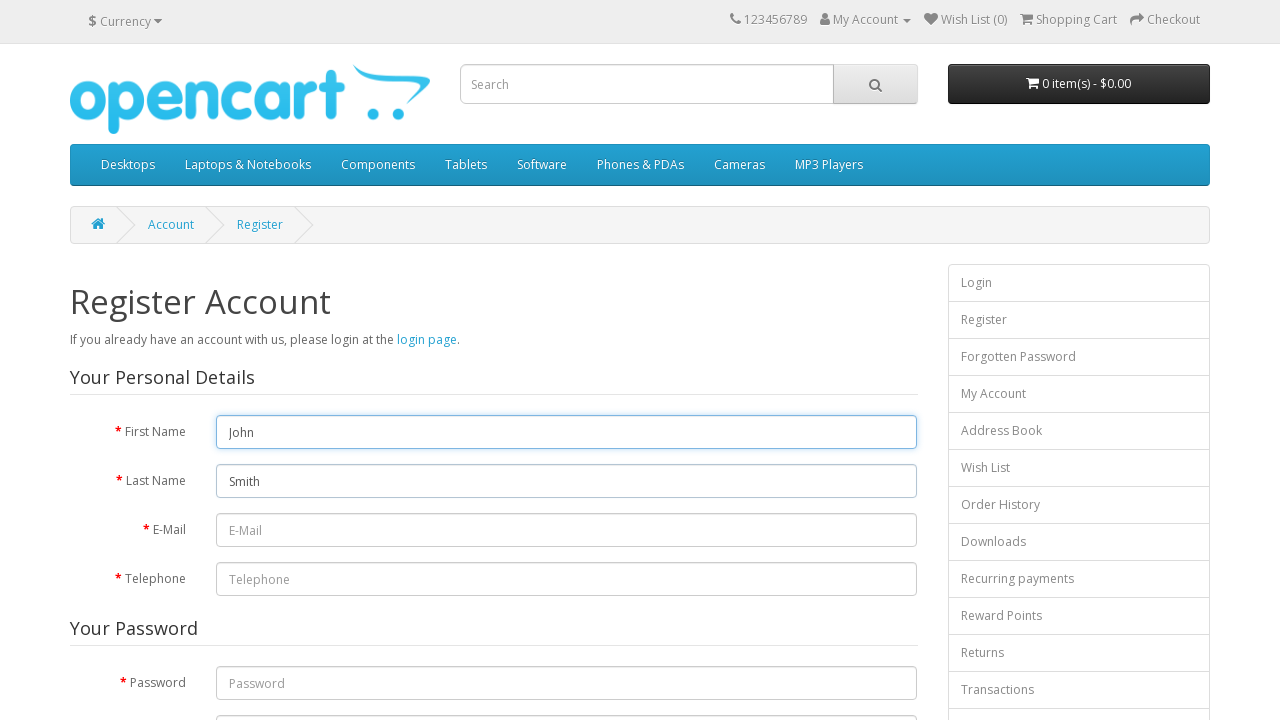

Filled email field with 'testuser2847@example.com' on input#input-email
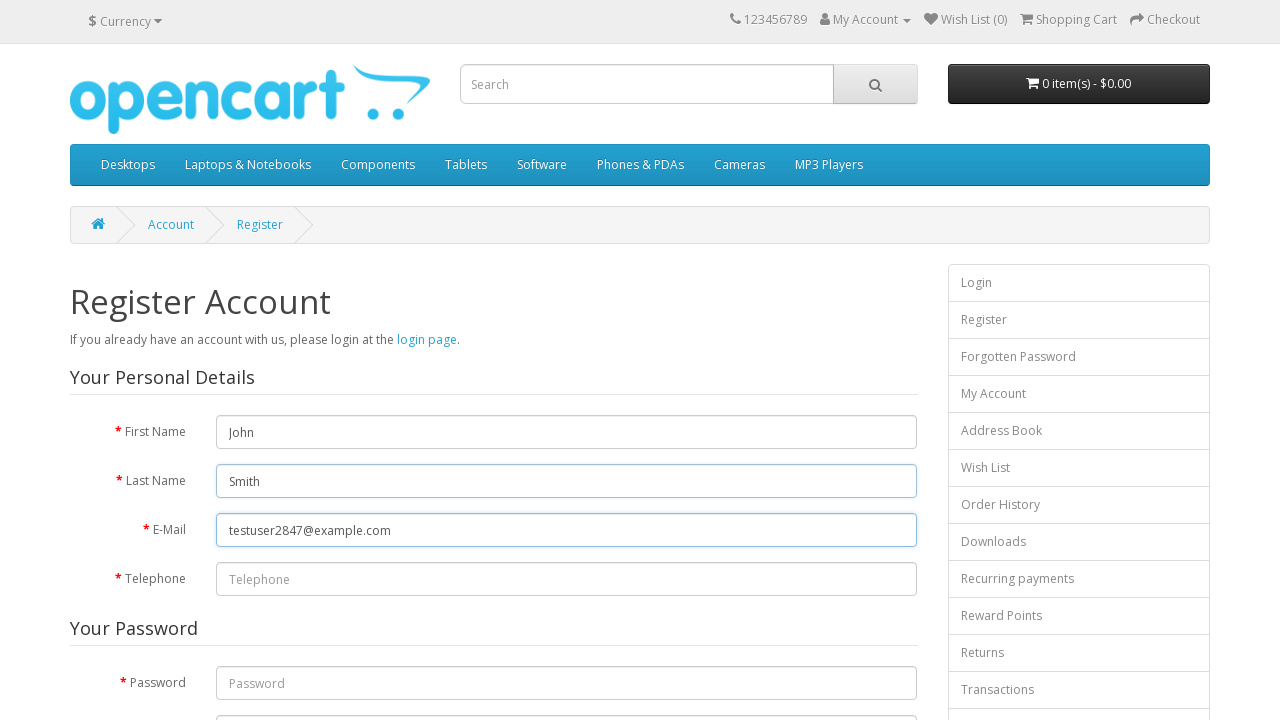

Filled telephone field with '5551234567' on input#input-telephone
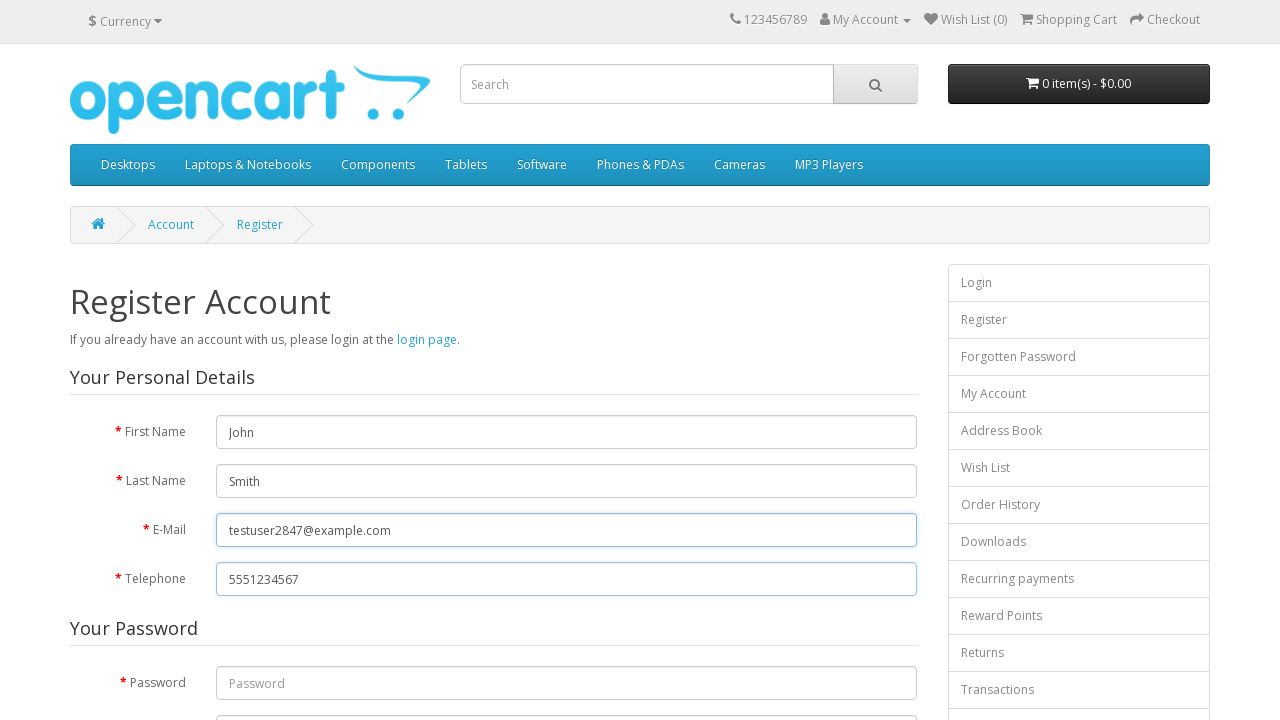

Filled password field with 'TestPass123!' on input#input-password
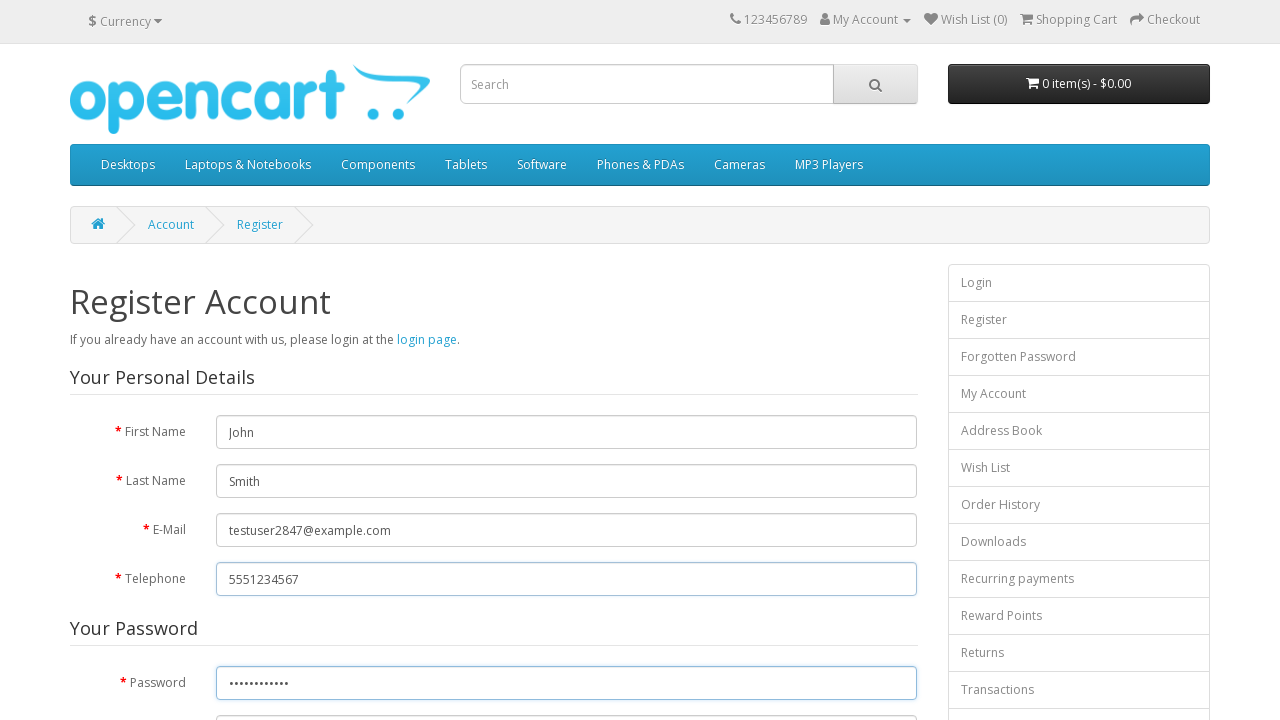

Filled confirm password field with 'TestPass123!' on input#input-confirm
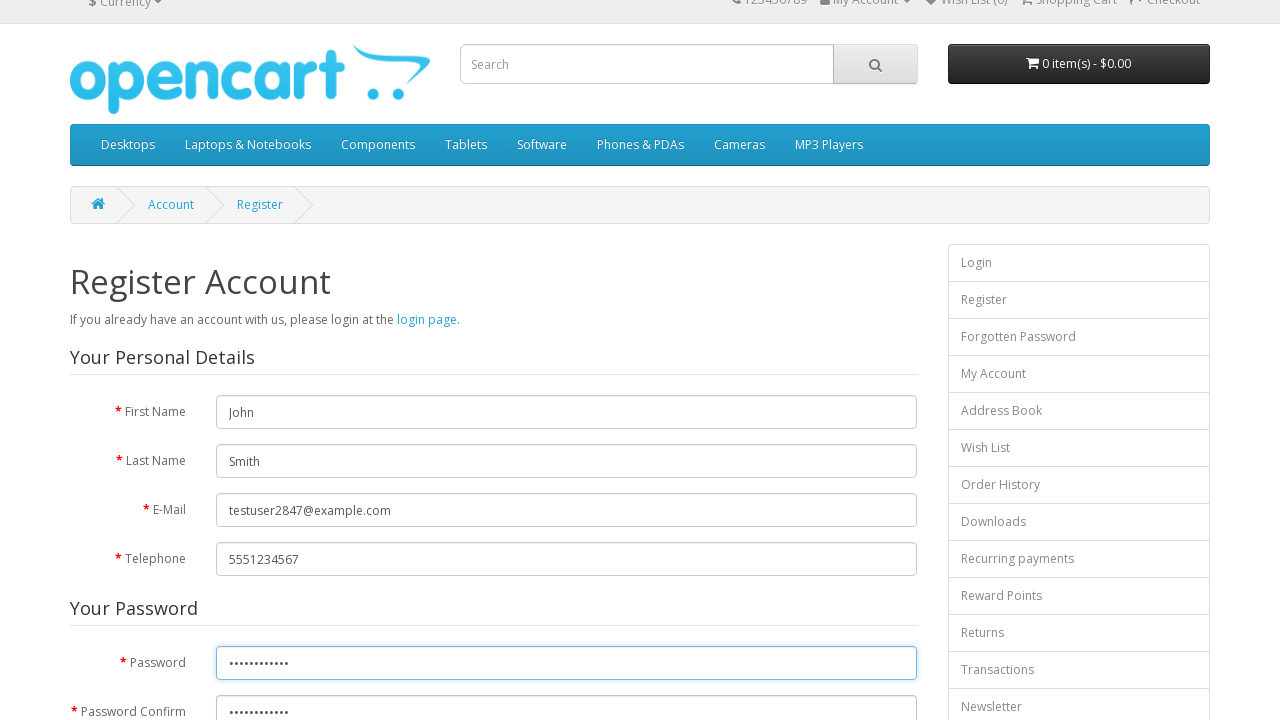

Clicked agree to terms checkbox at (825, 423) on input[name='agree']
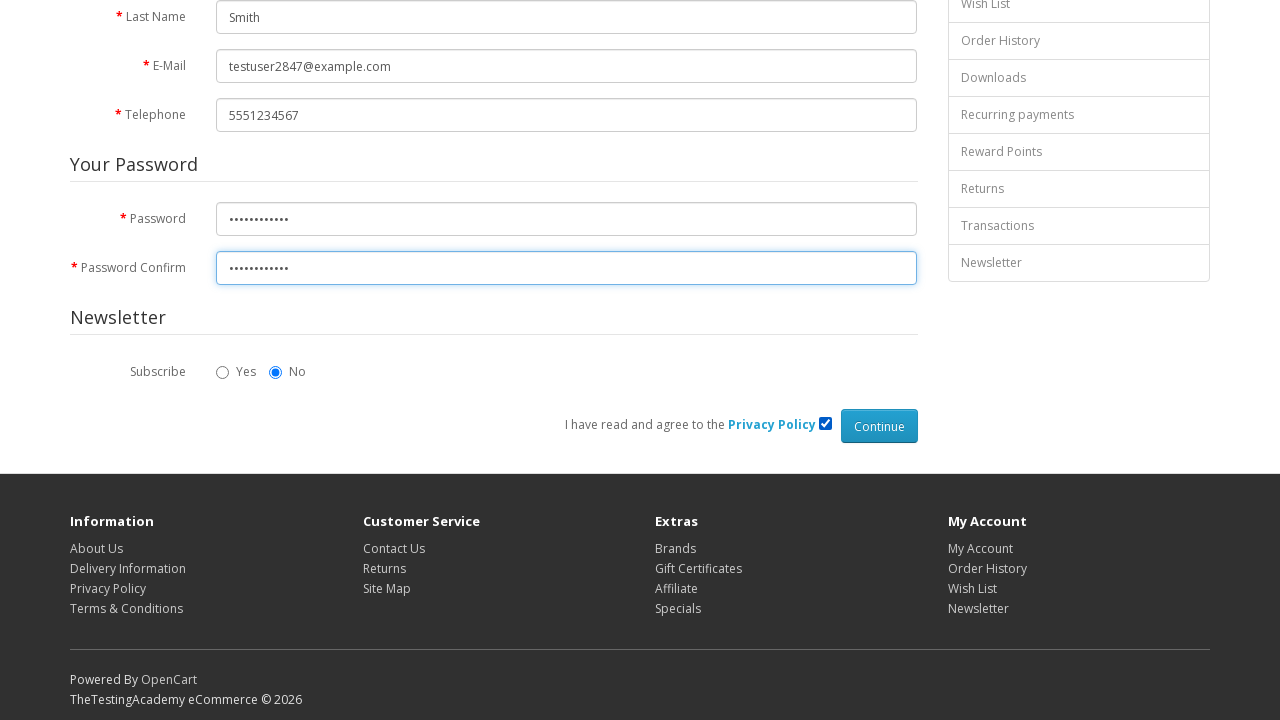

Clicked submit button to register account at (879, 426) on input.btn.btn-primary
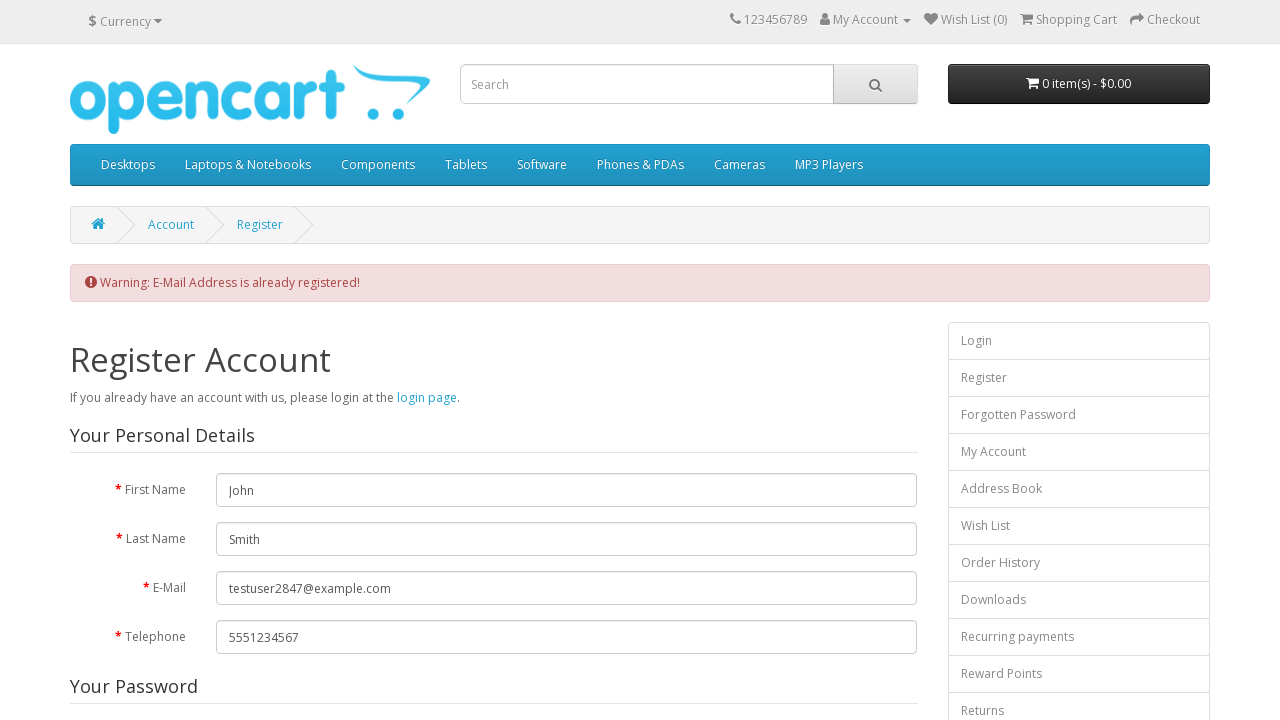

Waited 2 seconds for registration processing
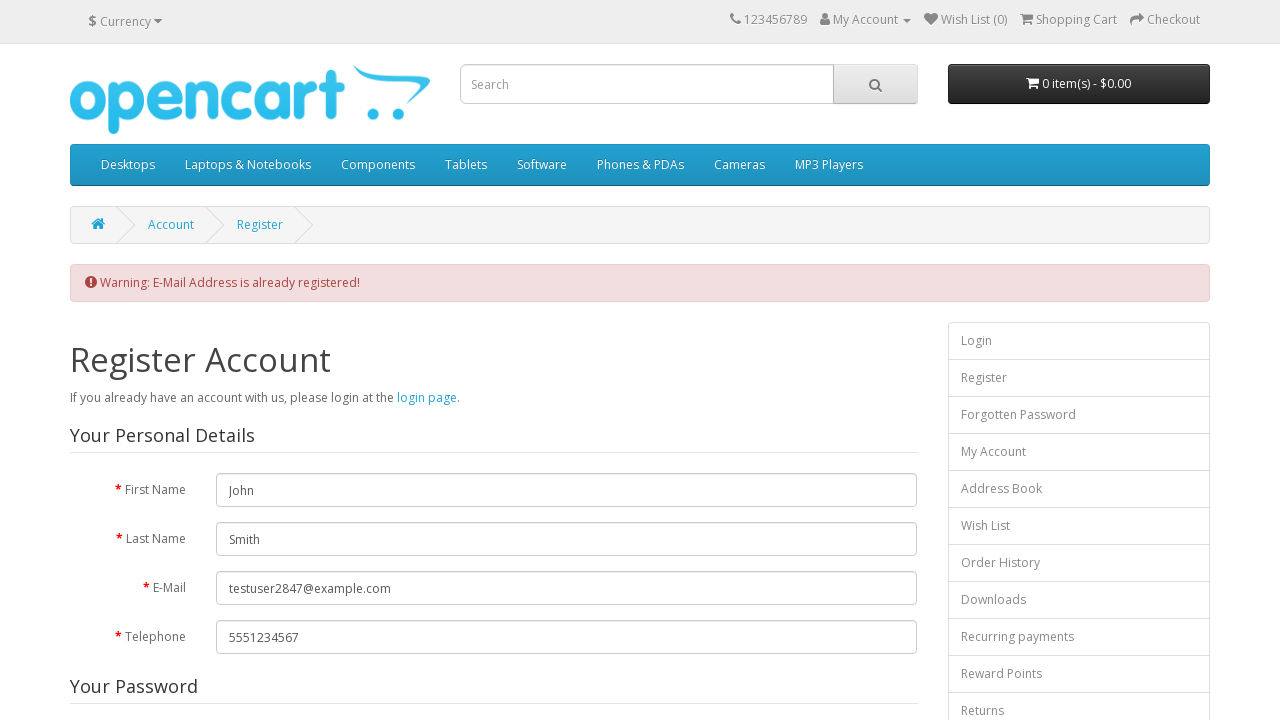

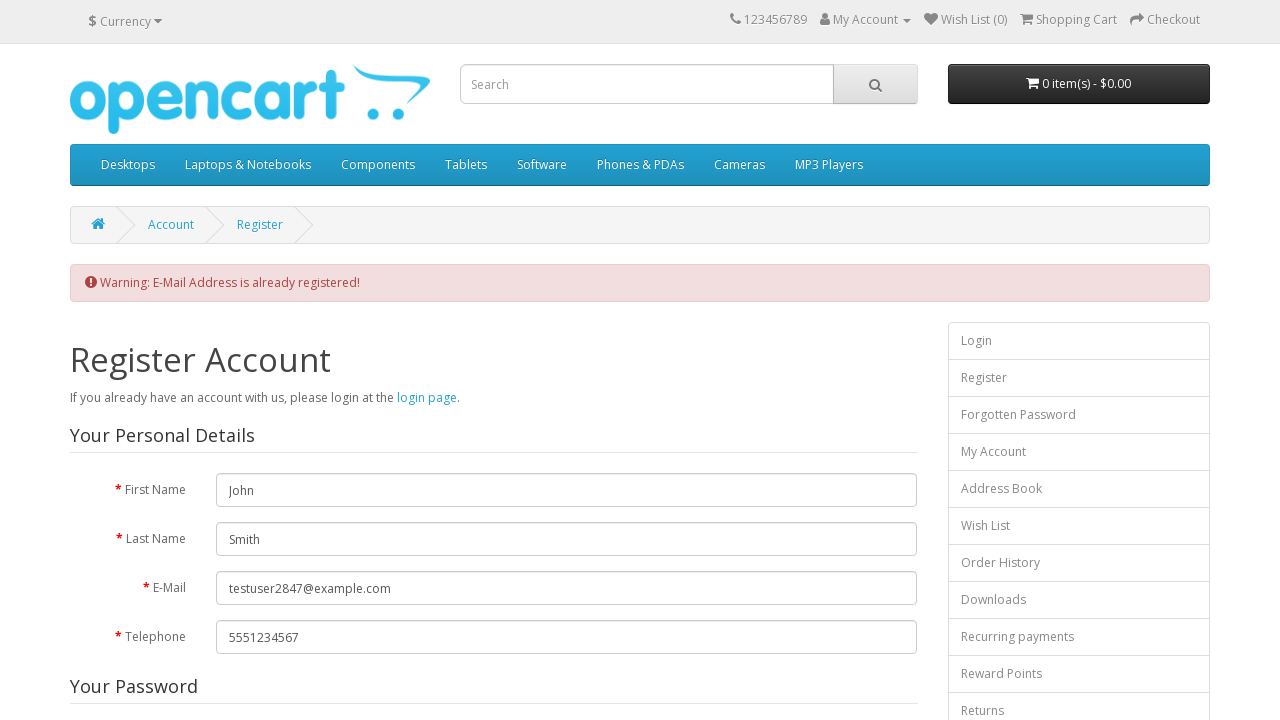